Navigates to GitHub homepage and verifies the URL contains github.com

Starting URL: https://github.com/

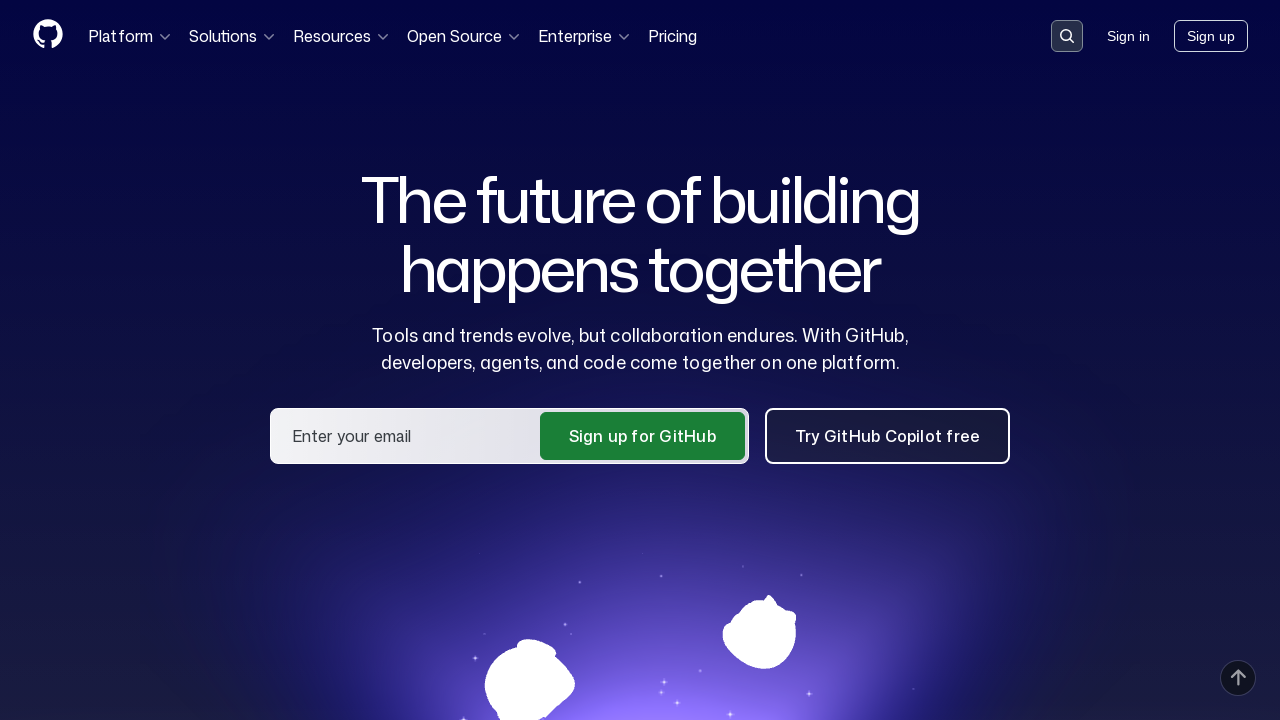

Navigated to GitHub homepage
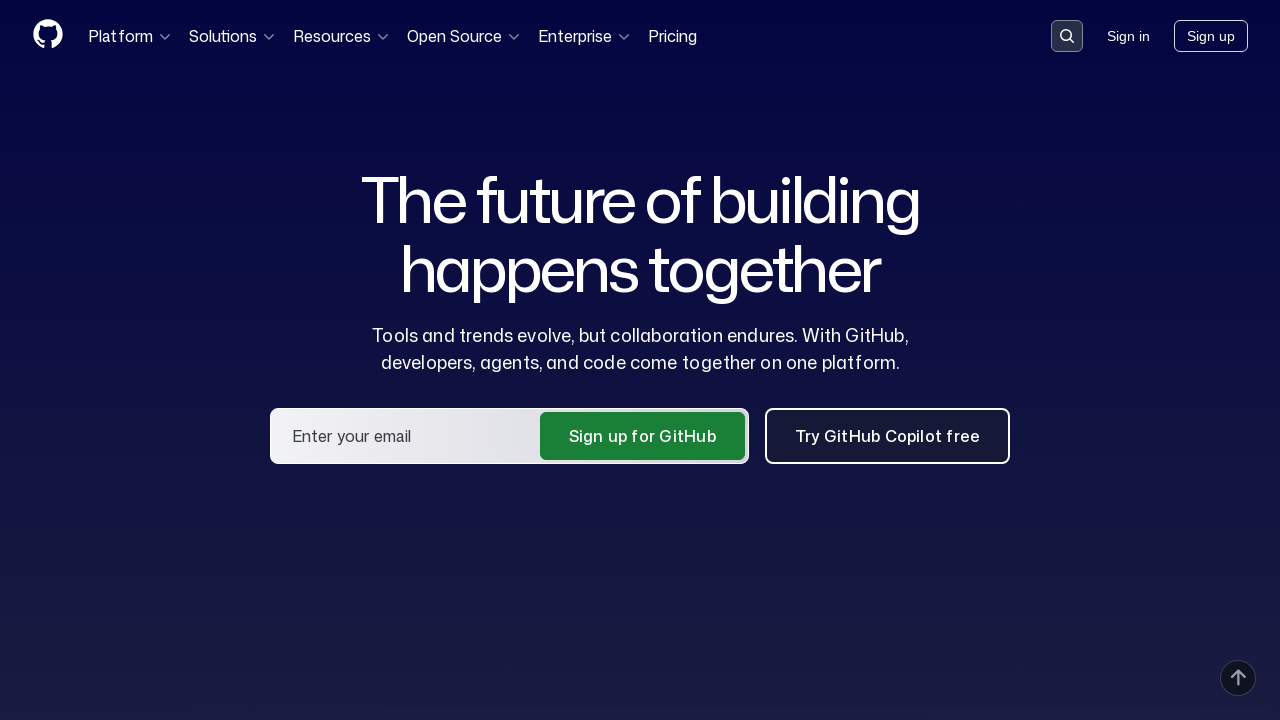

Verified URL contains github.com
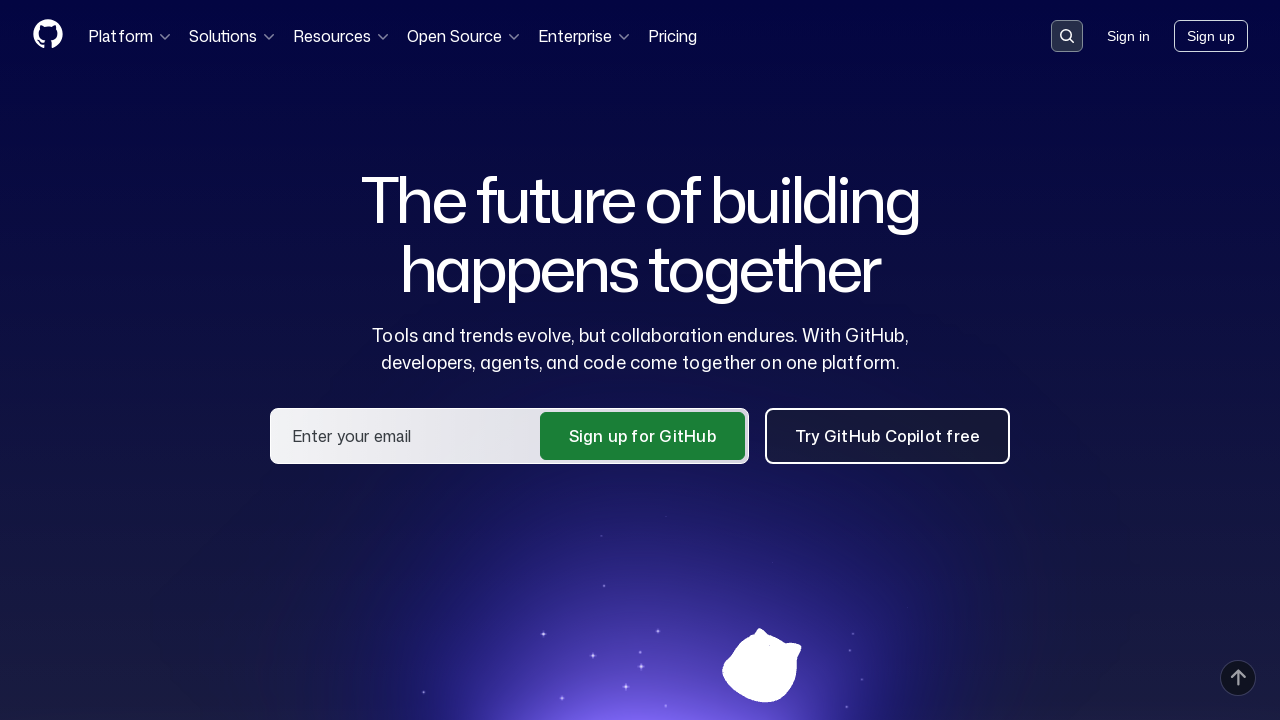

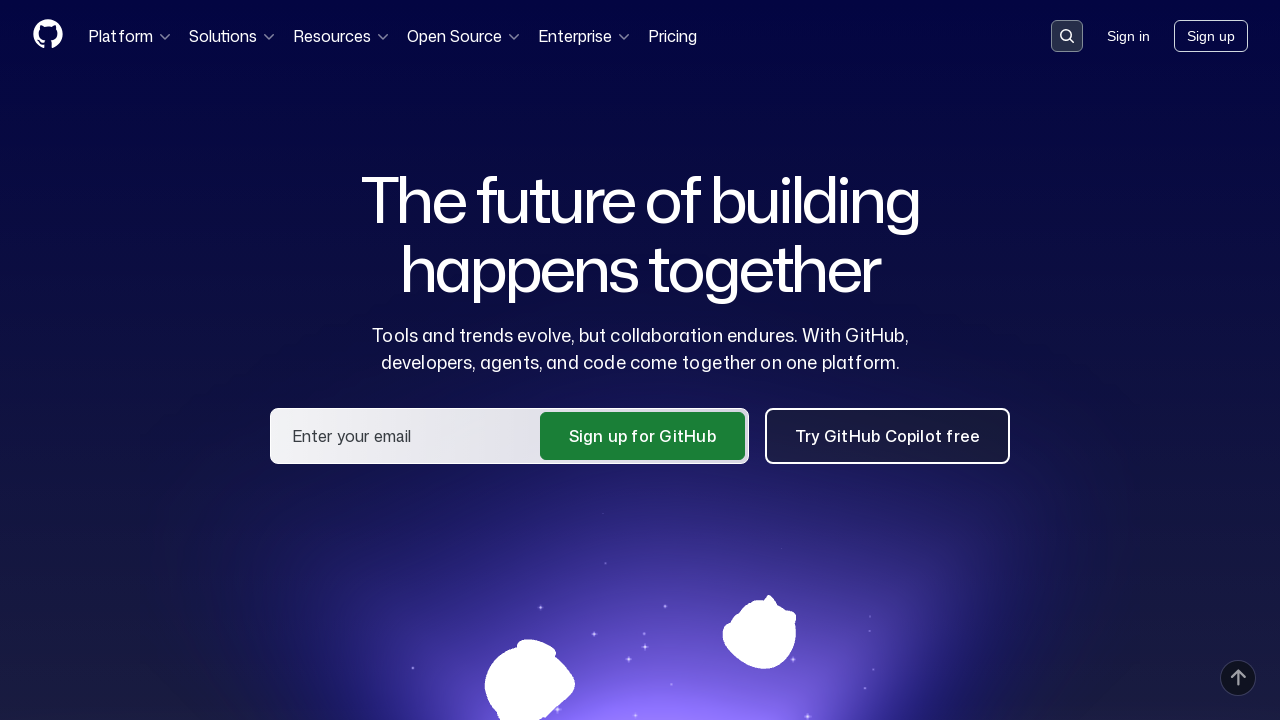